Tests a text input form by entering a text answer in a textarea field and submitting it, then handling the resulting alert dialog

Starting URL: https://suninjuly.github.io/text_input_task.html

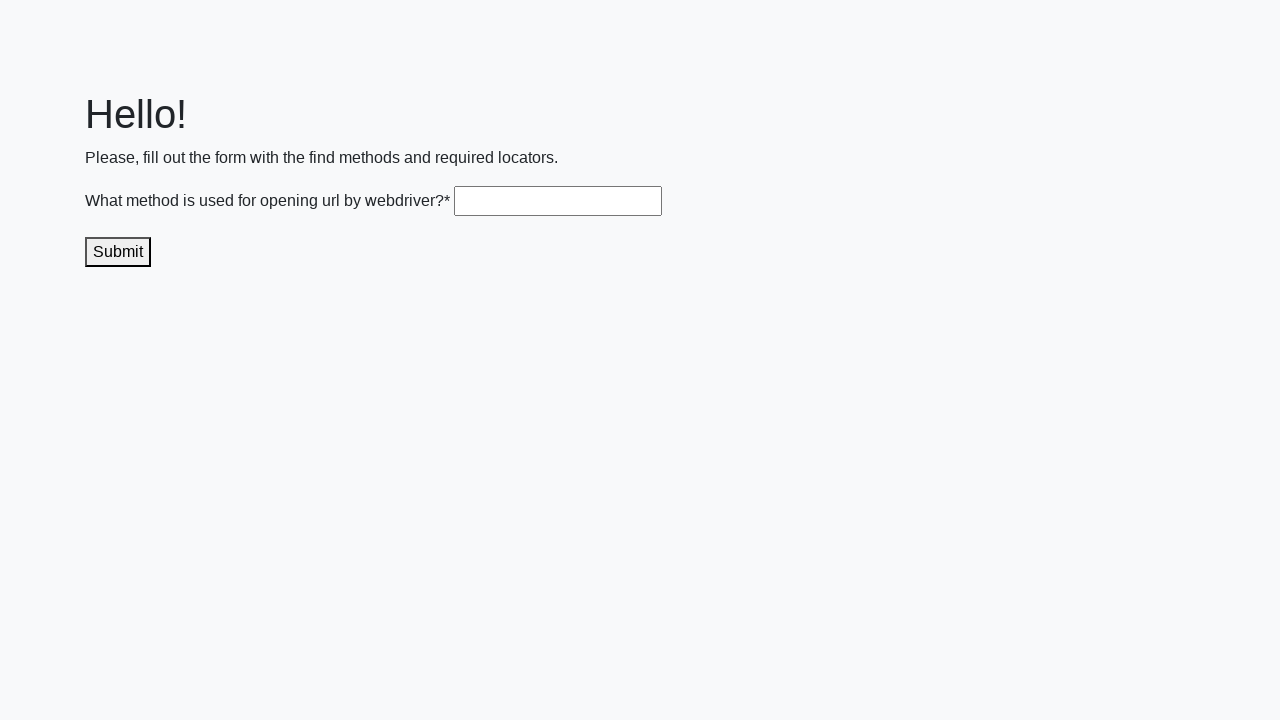

Filled textarea field with 'get()' on .textarea
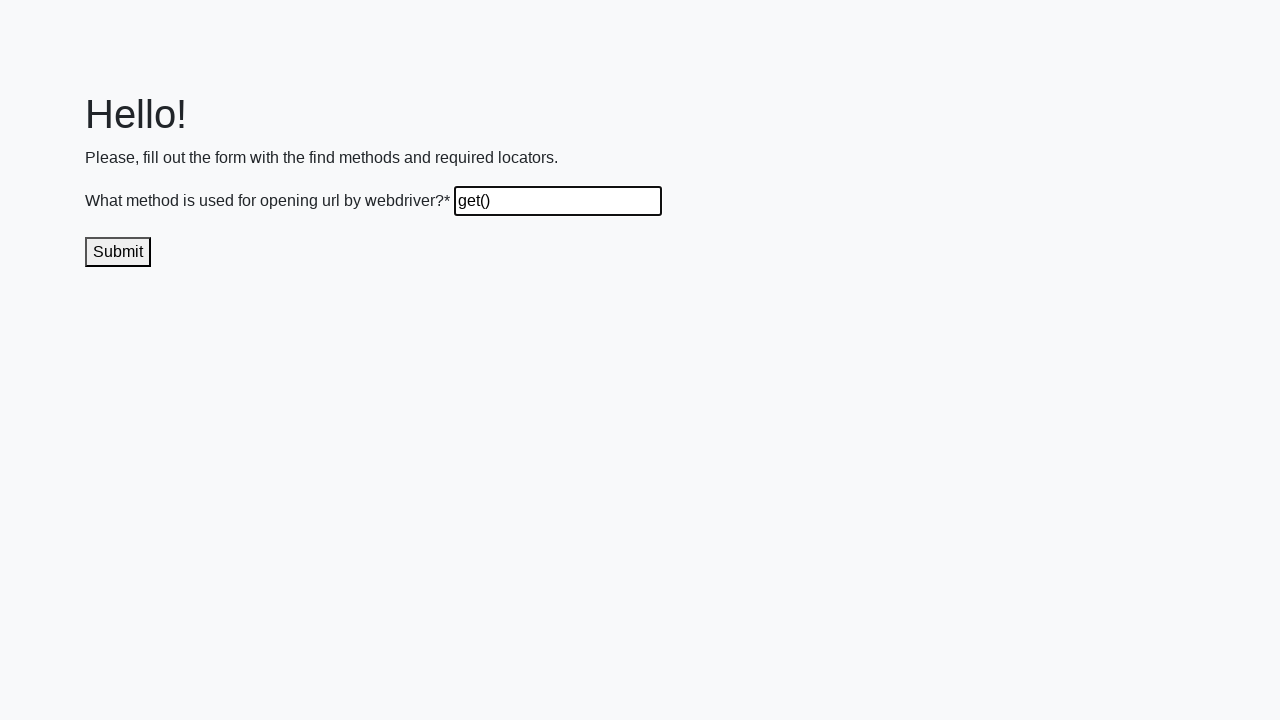

Clicked submit button at (118, 252) on .submit-submission
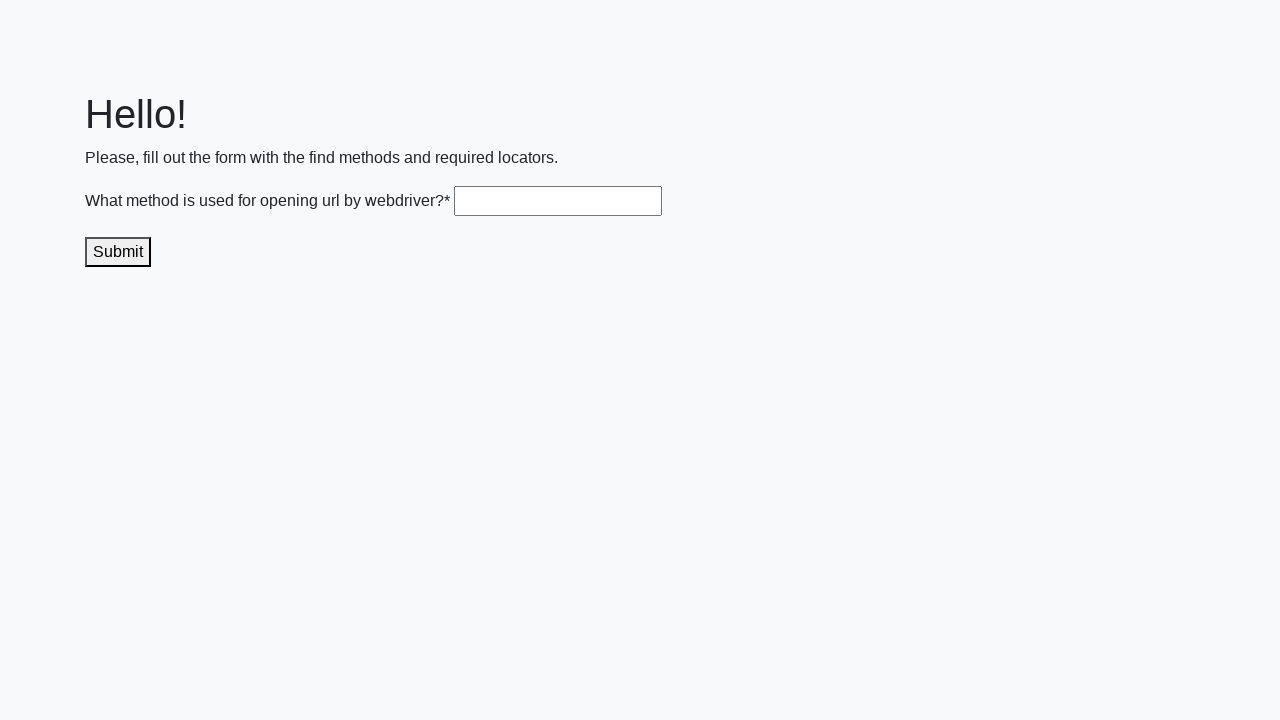

Set up dialog handler to accept alerts
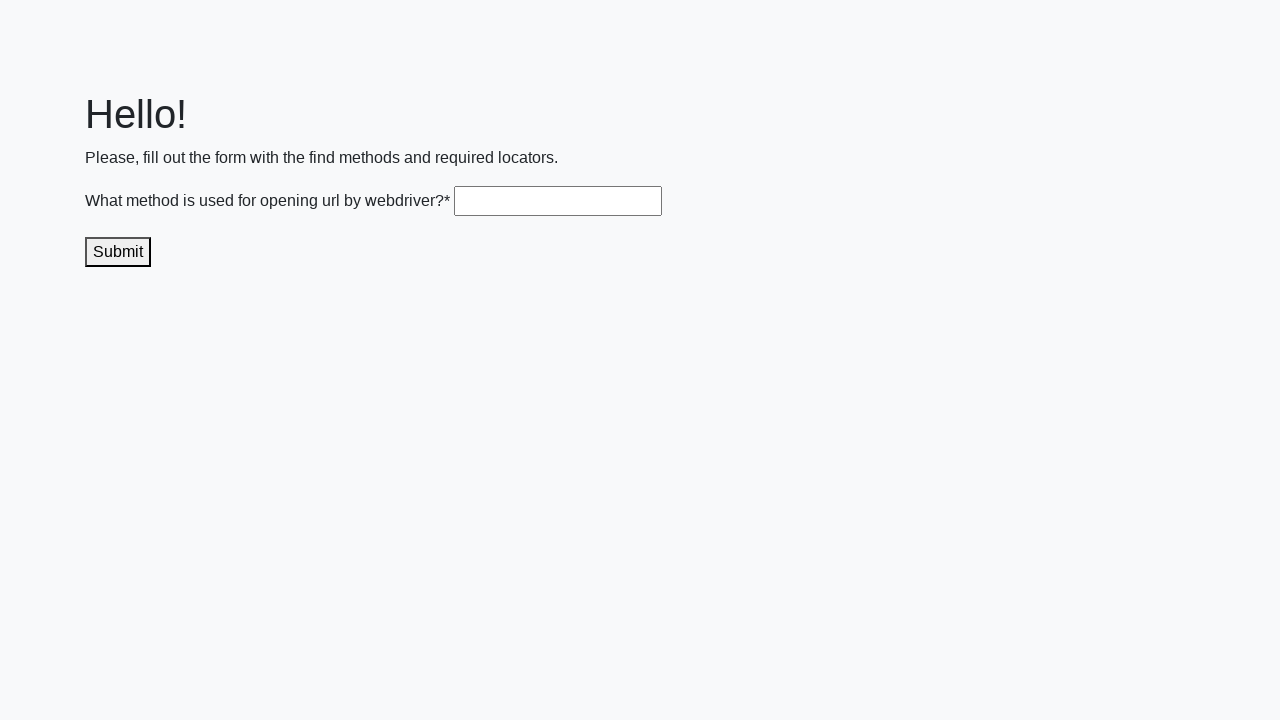

Waited for alert dialog to appear and be handled
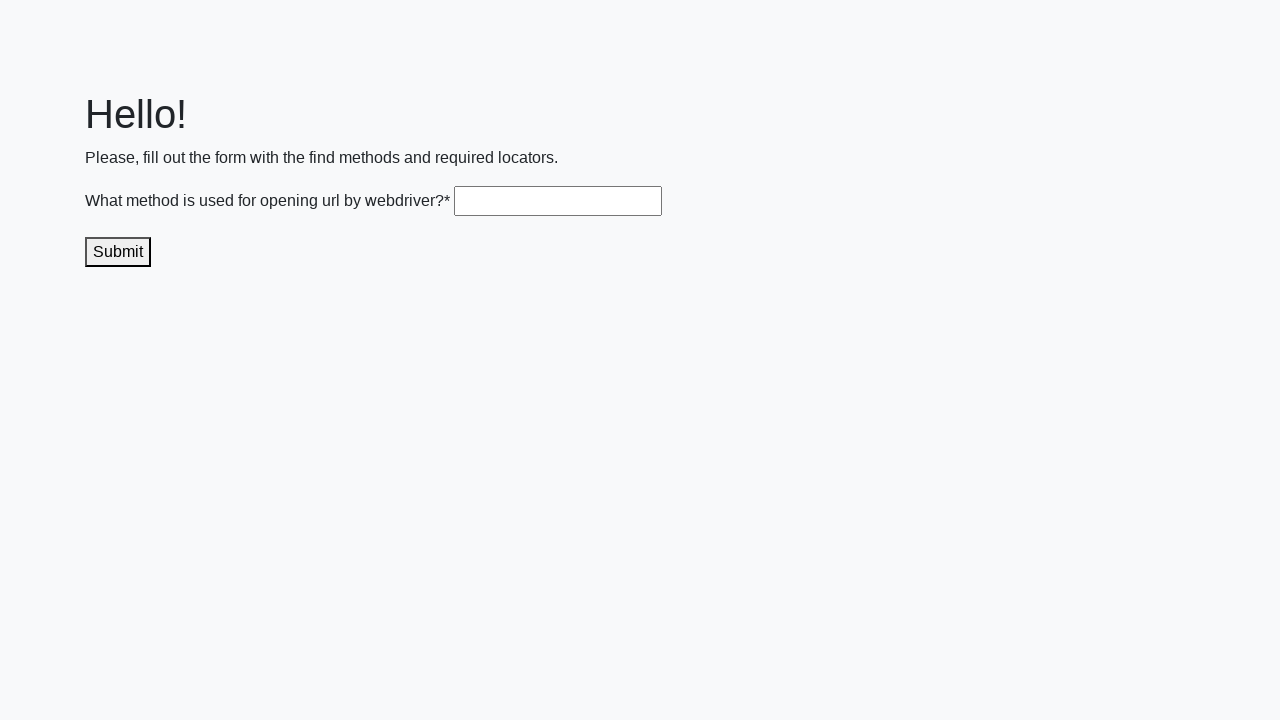

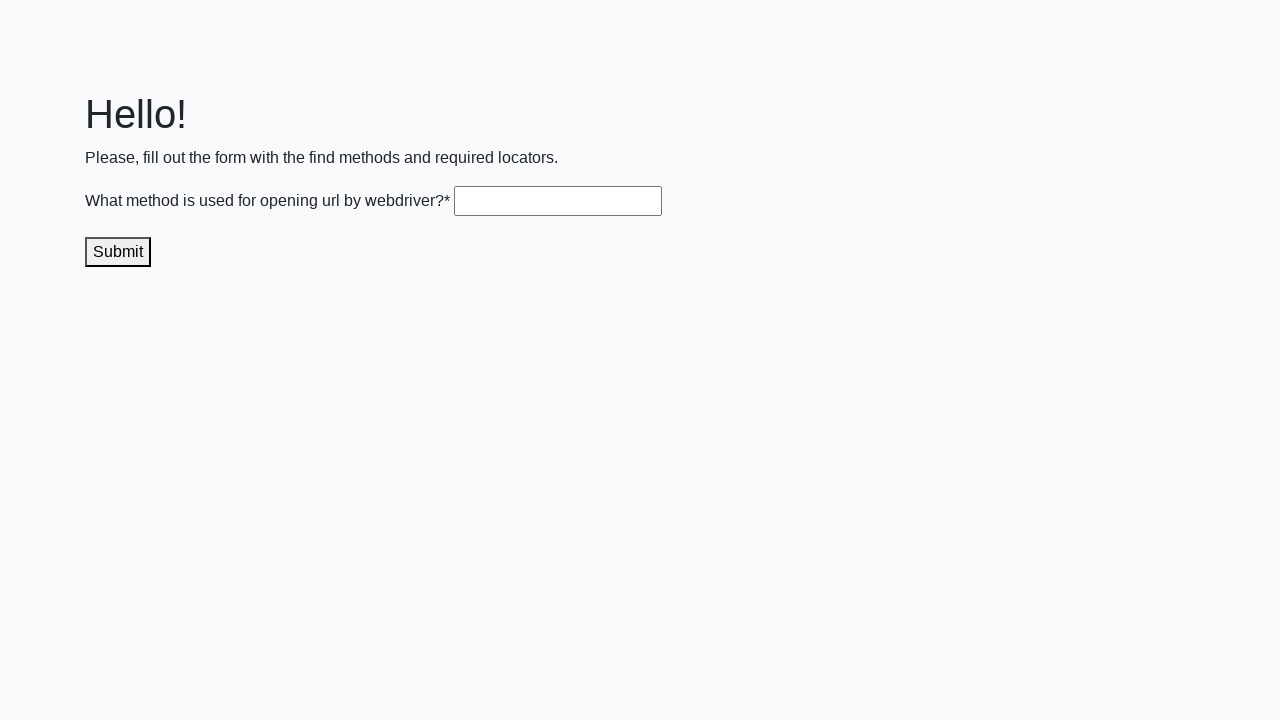